Navigates to Walmart's homepage and waits for the page to load successfully

Starting URL: https://www.walmart.com/

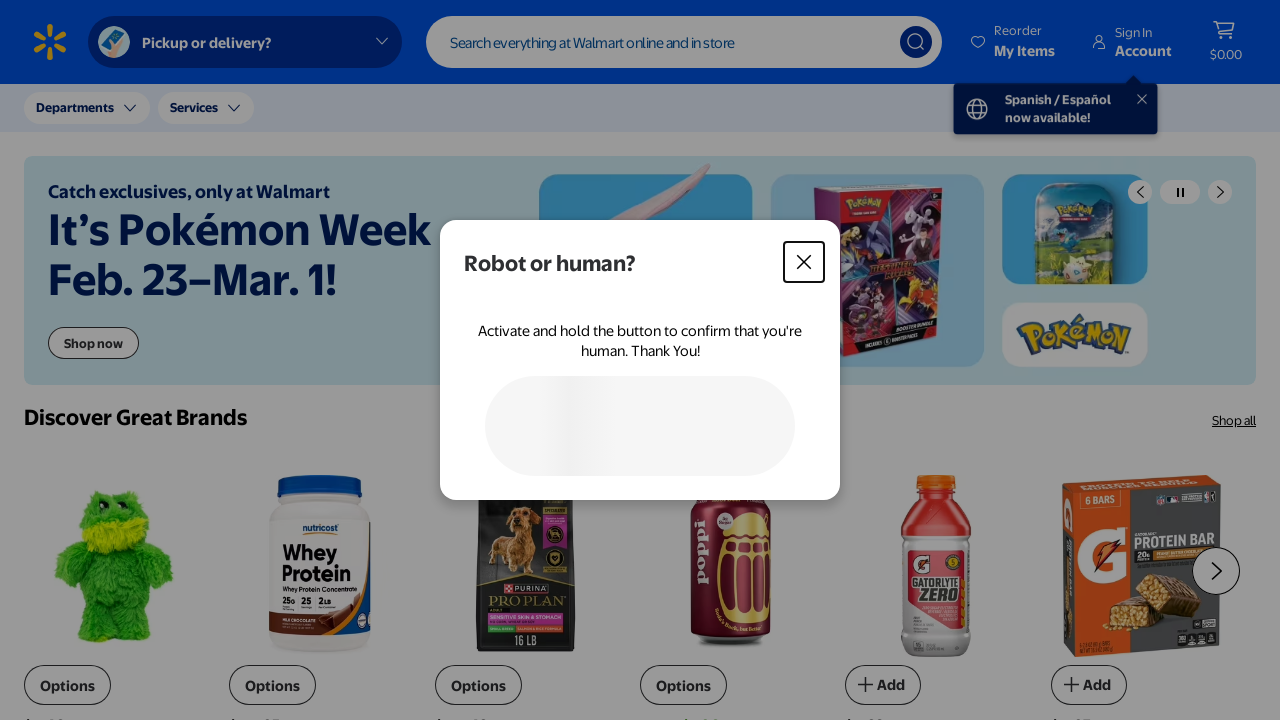

Waited for DOM content to load on Walmart homepage
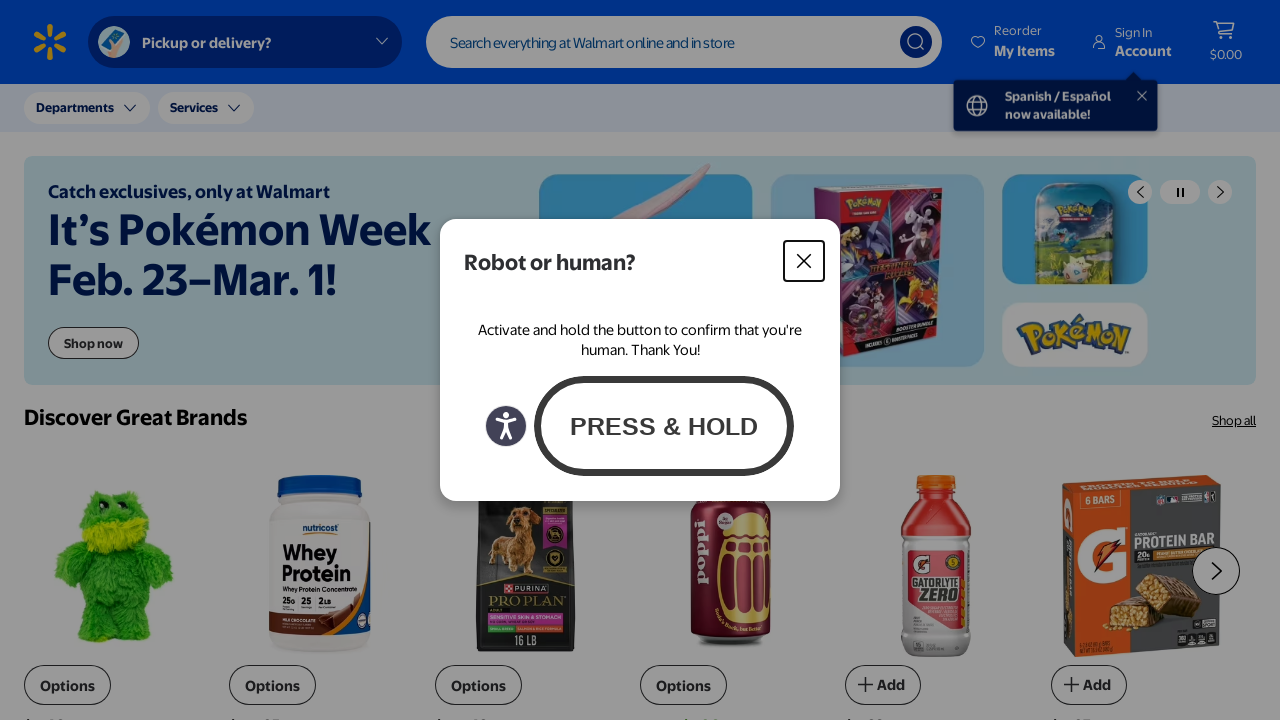

Header element appeared, confirming page loaded successfully
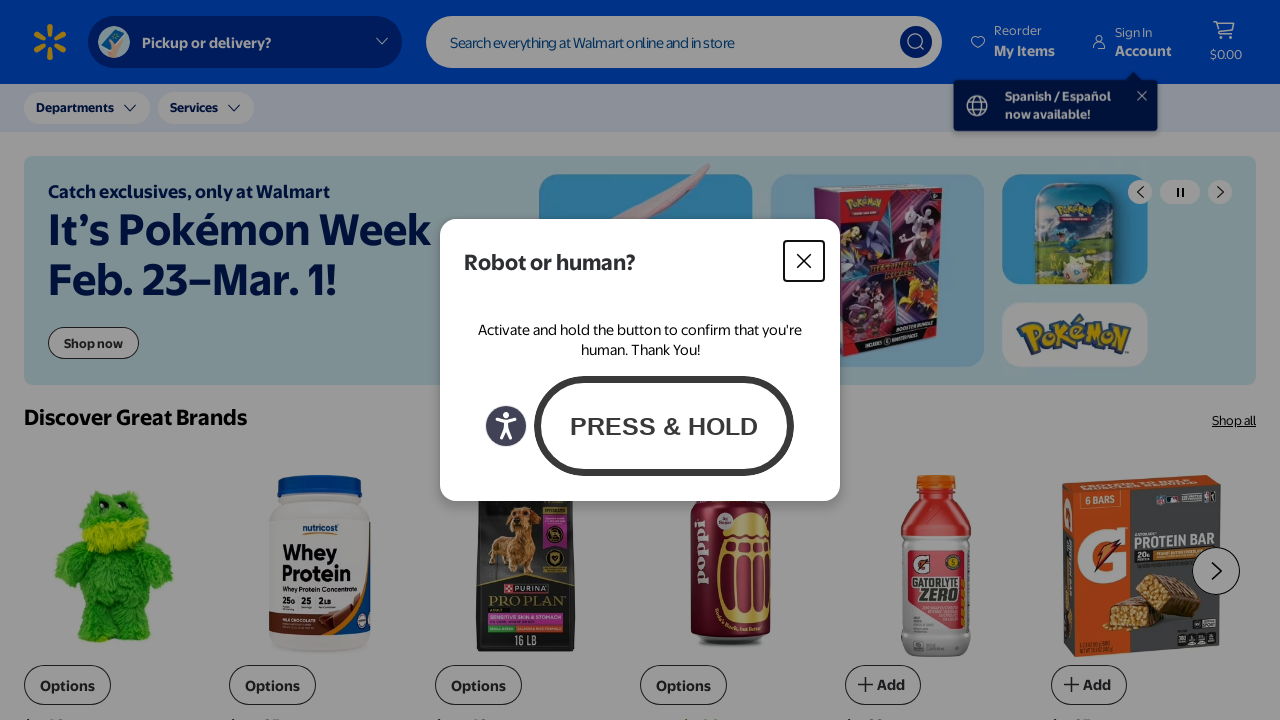

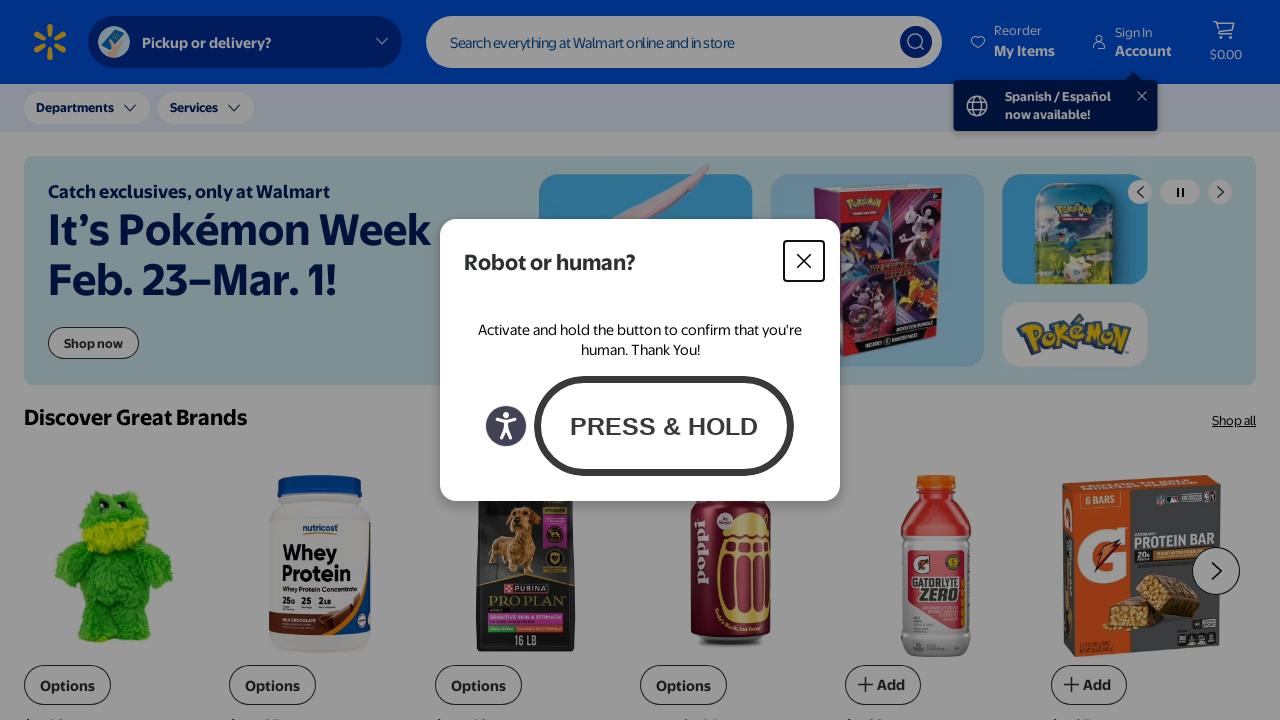